Tests JavaScript alert handling by clicking a button that triggers a JS alert, accepting the alert, and verifying the result message is displayed correctly.

Starting URL: https://the-internet.herokuapp.com/javascript_alerts

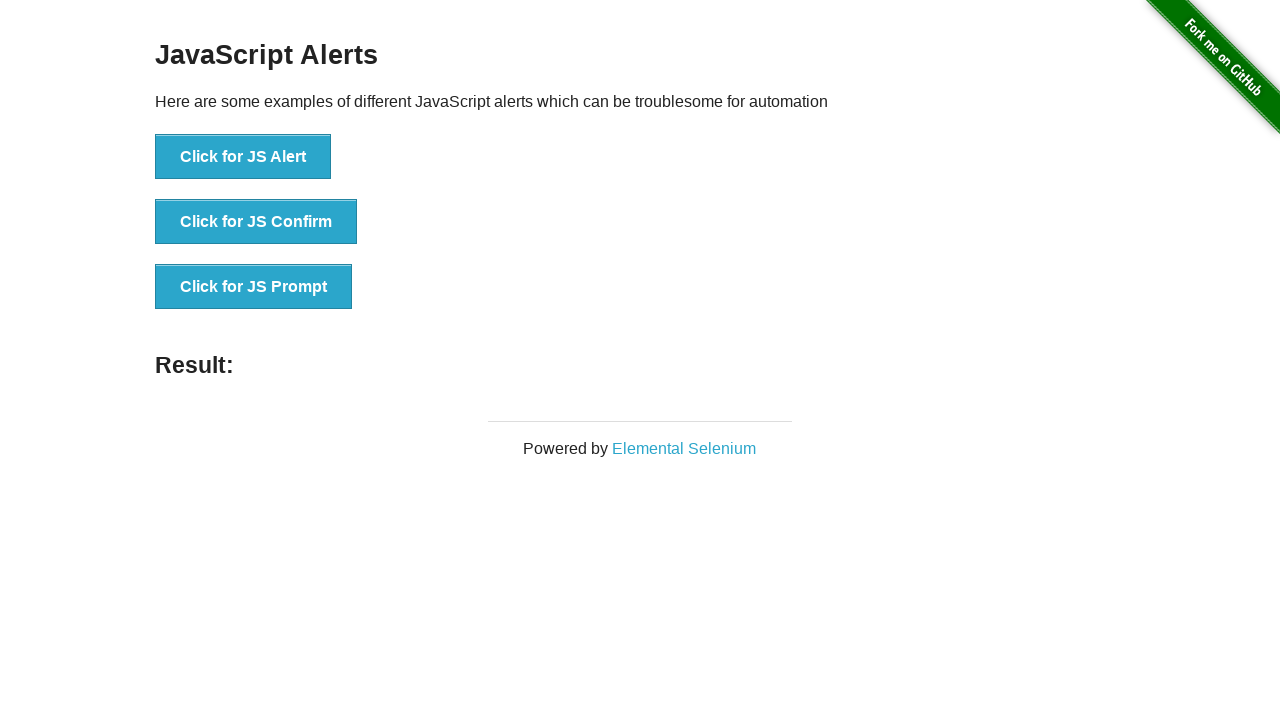

Clicked button to trigger JavaScript alert at (243, 157) on xpath=//*[text()='Click for JS Alert']
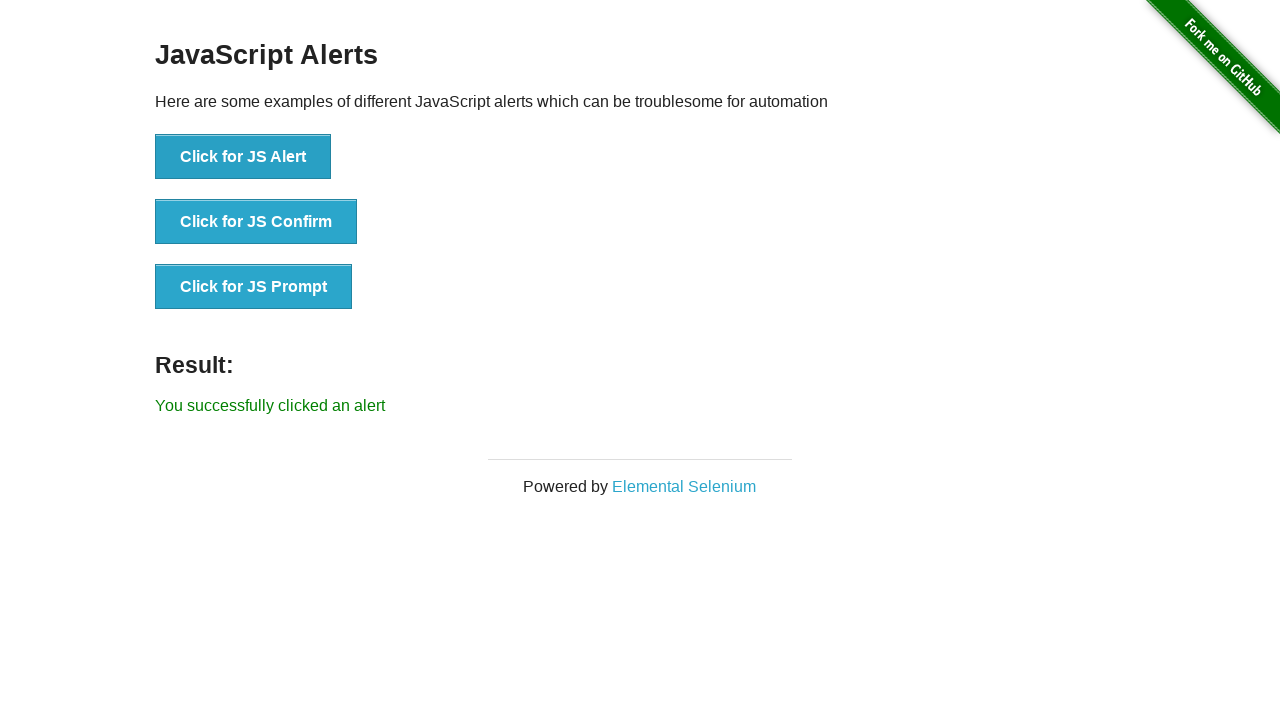

Set up dialog handler to accept alerts
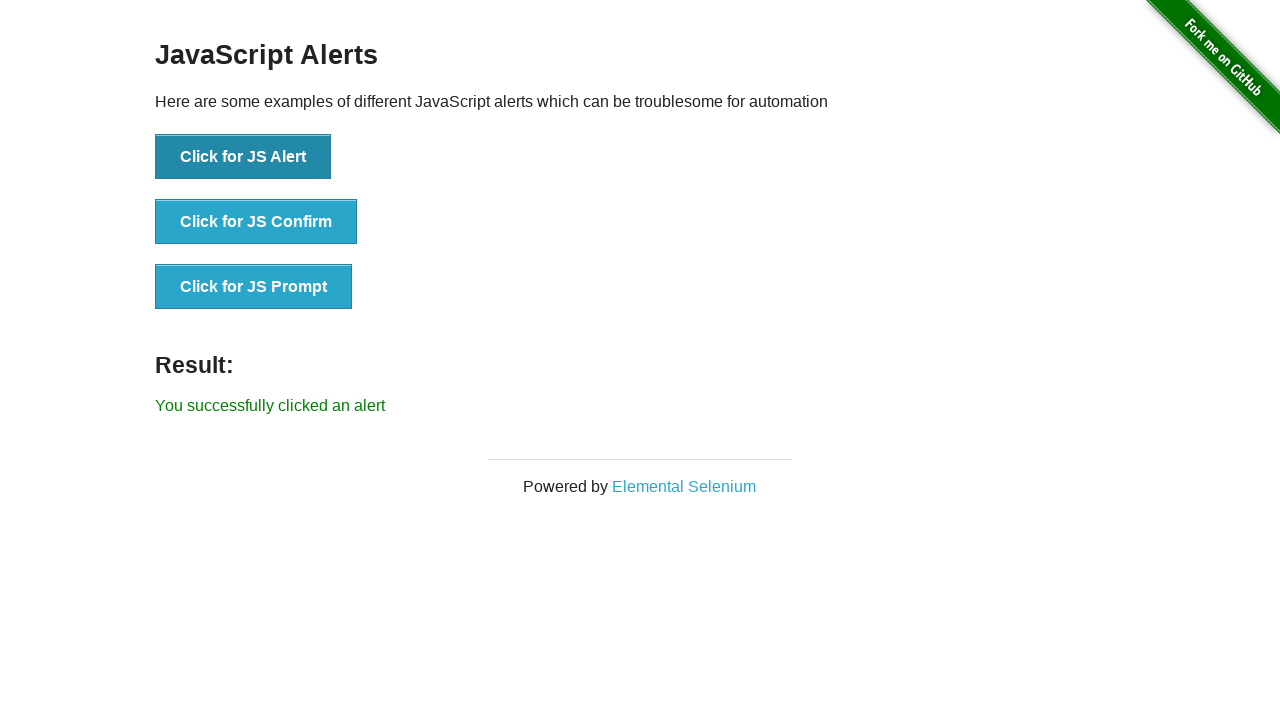

Clicked button to trigger JavaScript alert again at (243, 157) on xpath=//button[text()='Click for JS Alert']
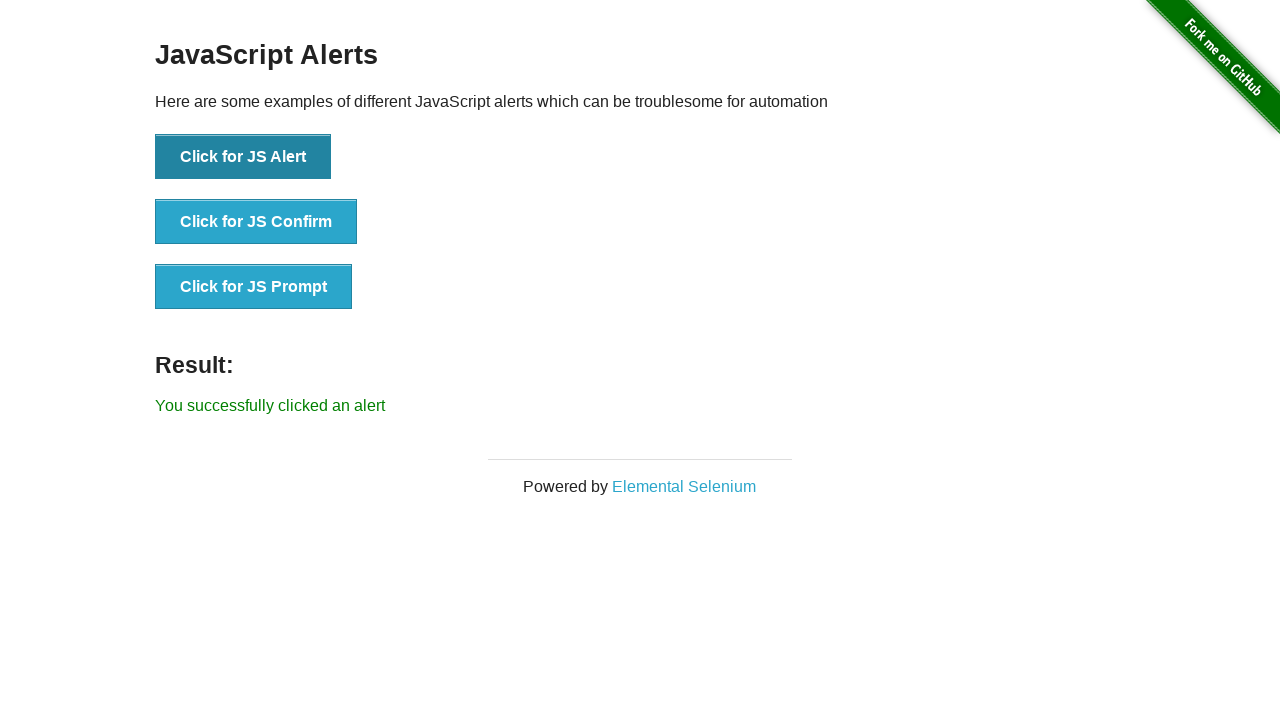

Result element appeared on page
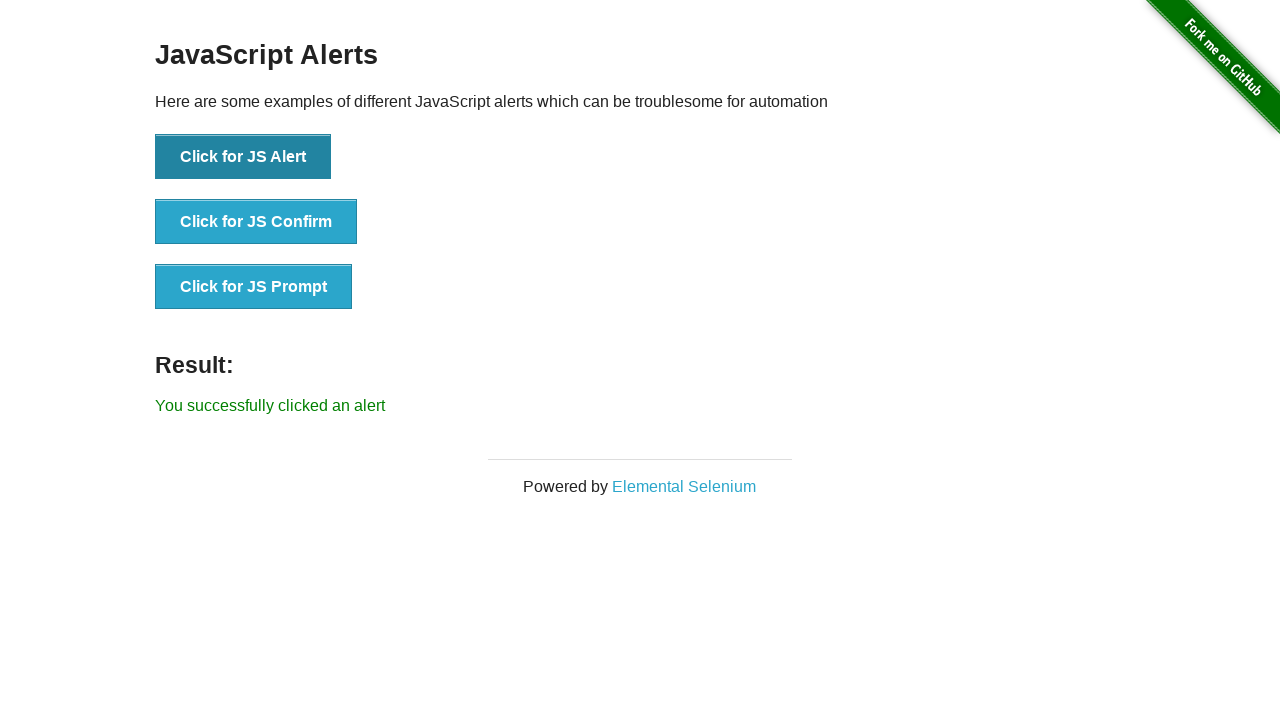

Verified result message displays 'You successfully clicked an alert'
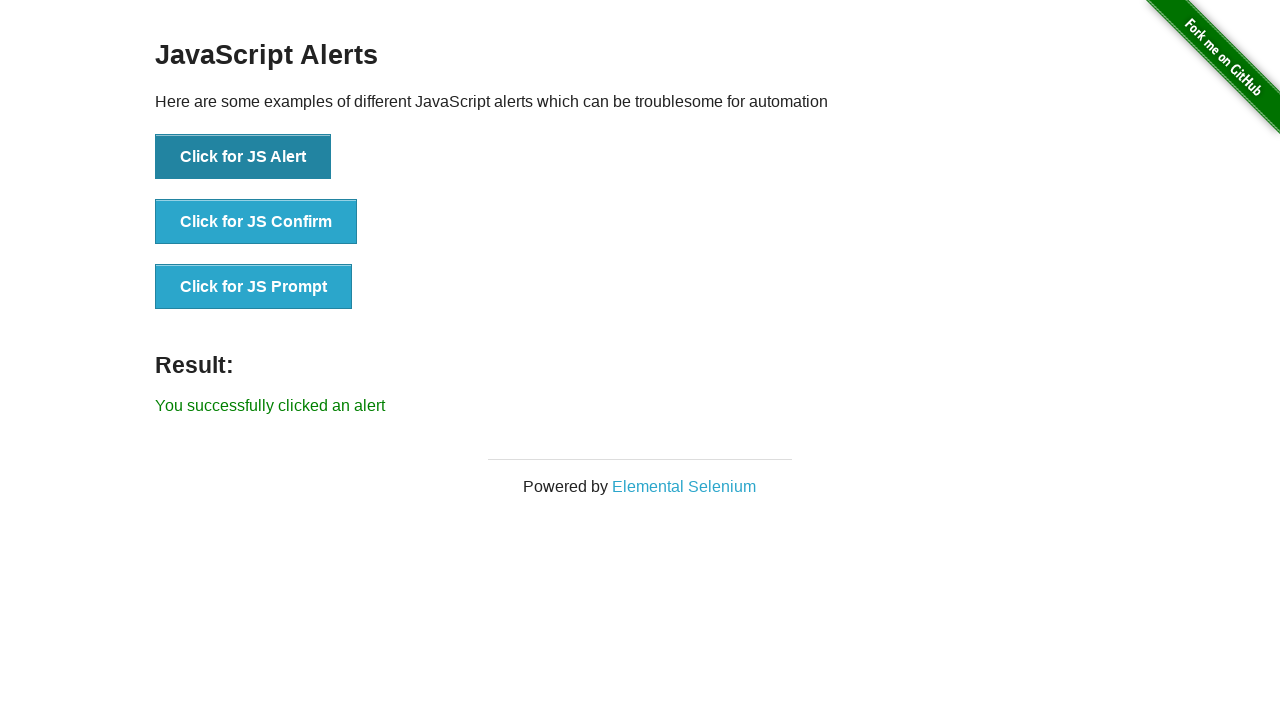

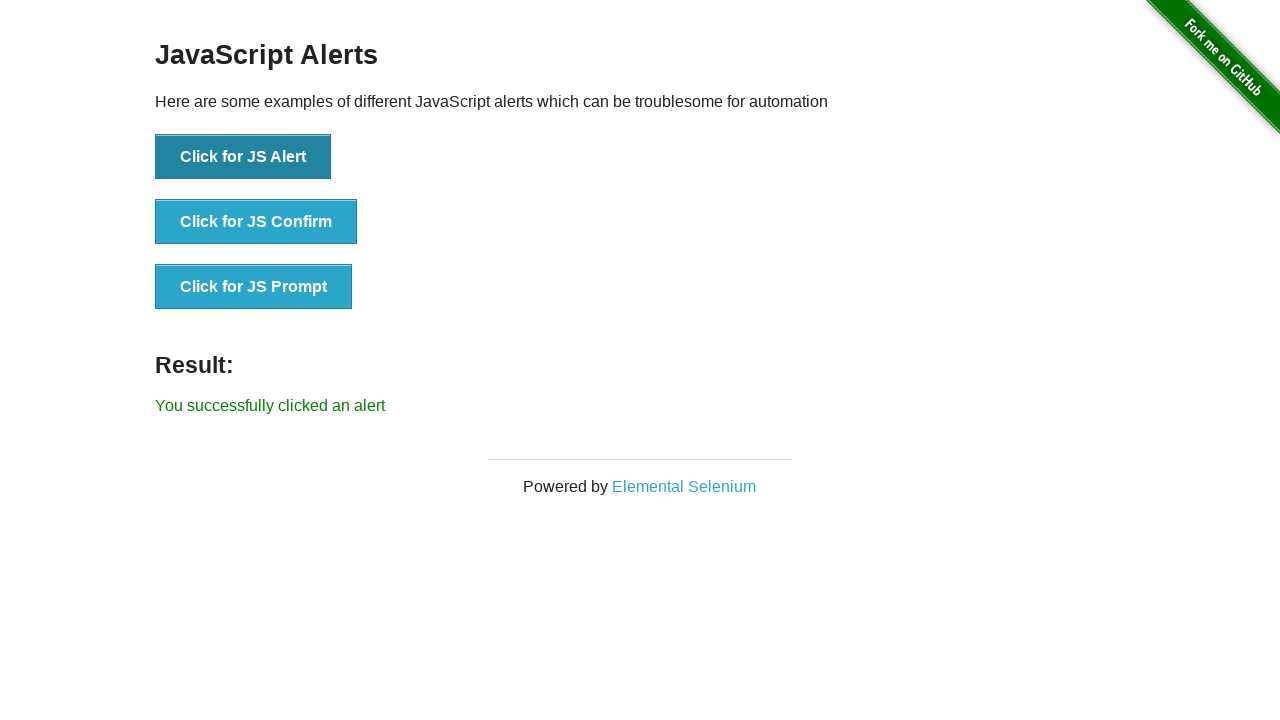